Navigates to an Angular demo application and clicks on the products link to test page navigation.

Starting URL: https://rahulshettyacademy.com/angularAppdemo/

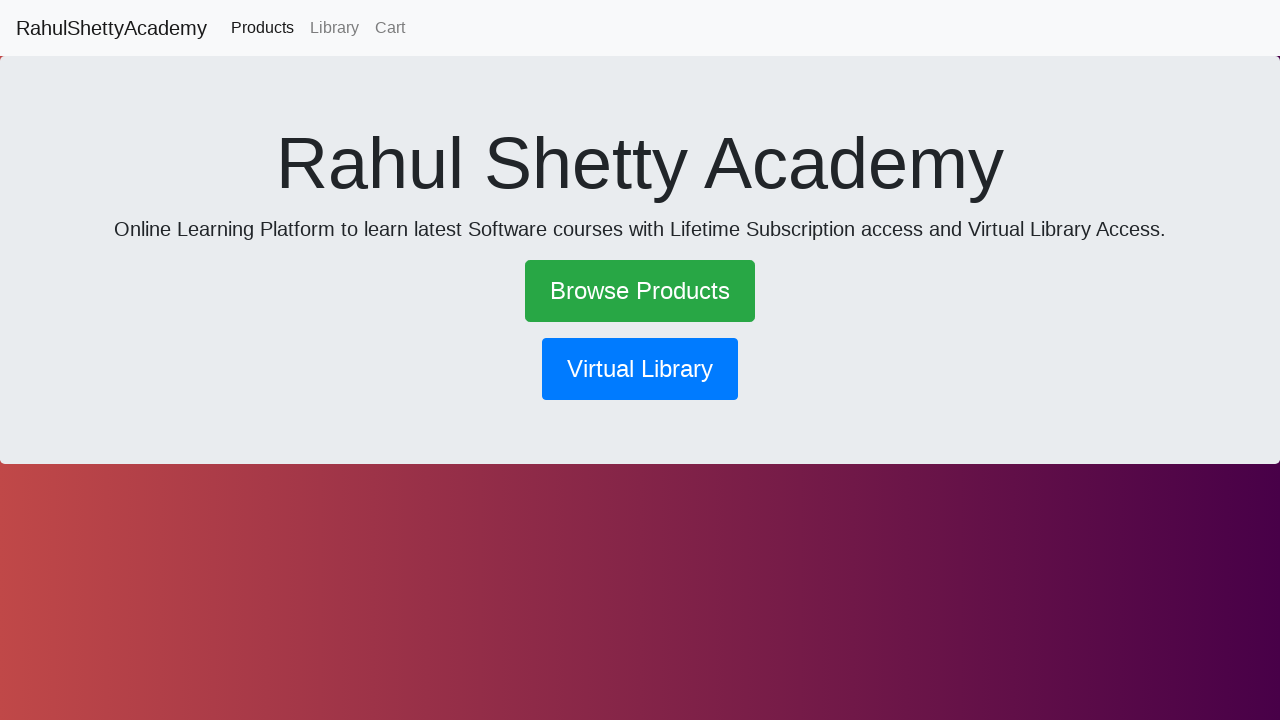

Clicked on the products navigation link at (262, 28) on a[href*='products']
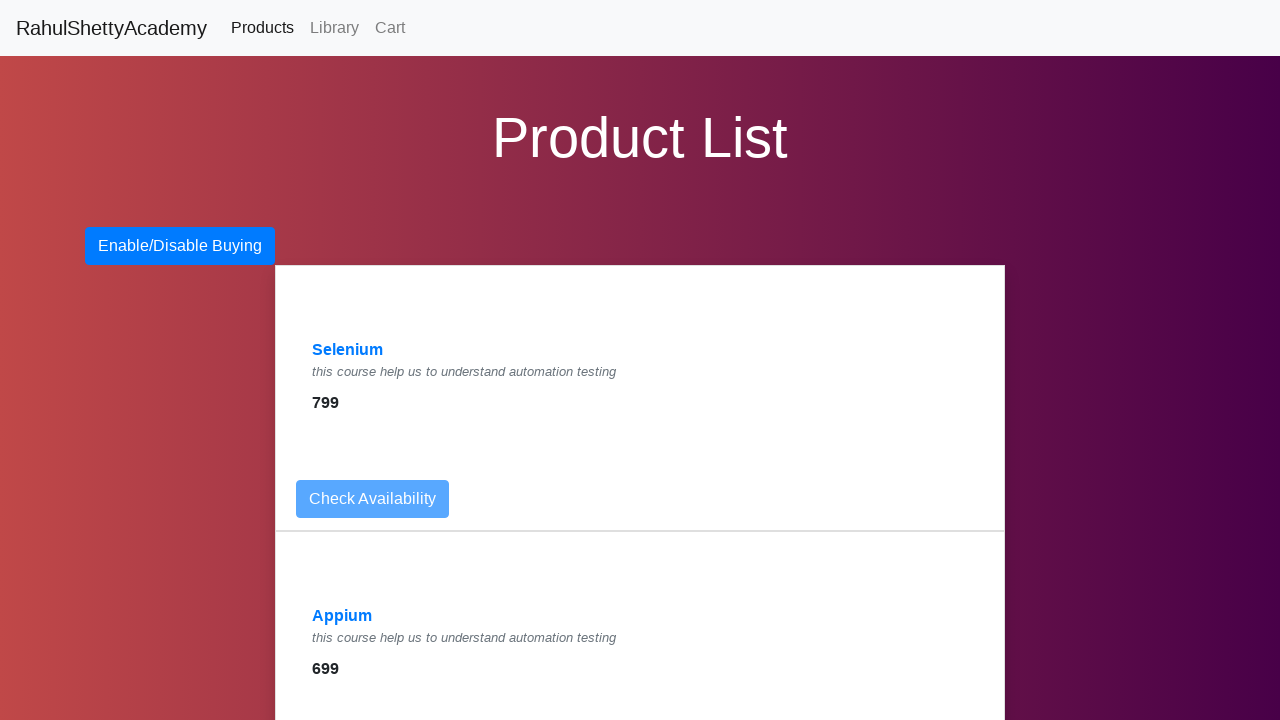

Waited for page navigation to complete (networkidle)
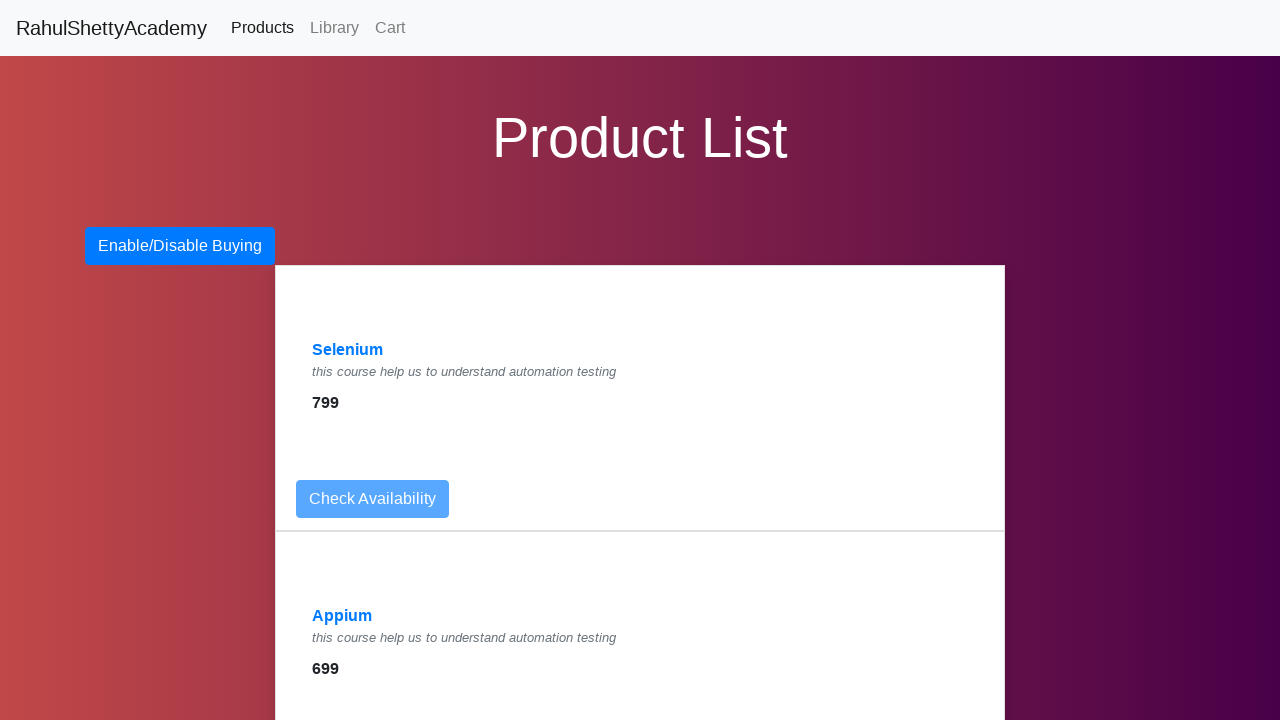

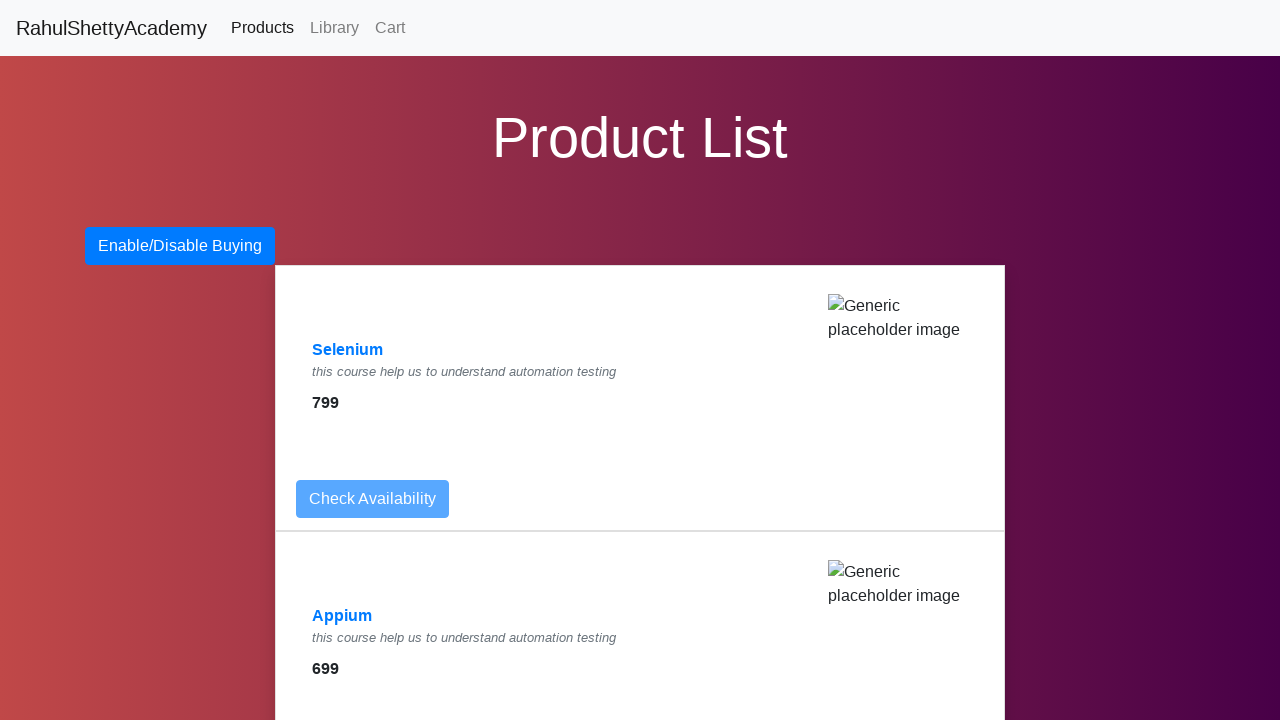